Navigates to Flipkart website and adjusts the browser zoom level to 30% using JavaScript

Starting URL: http://www.flipkart.com

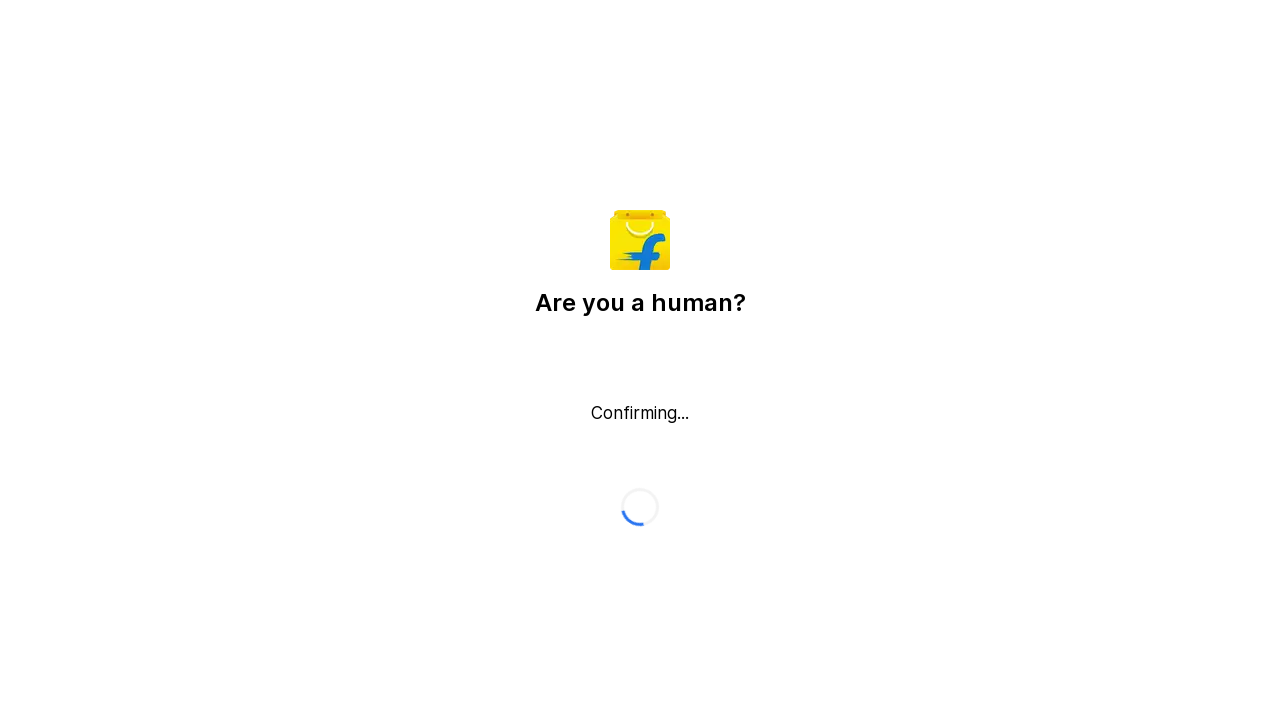

Navigated to Flipkart website
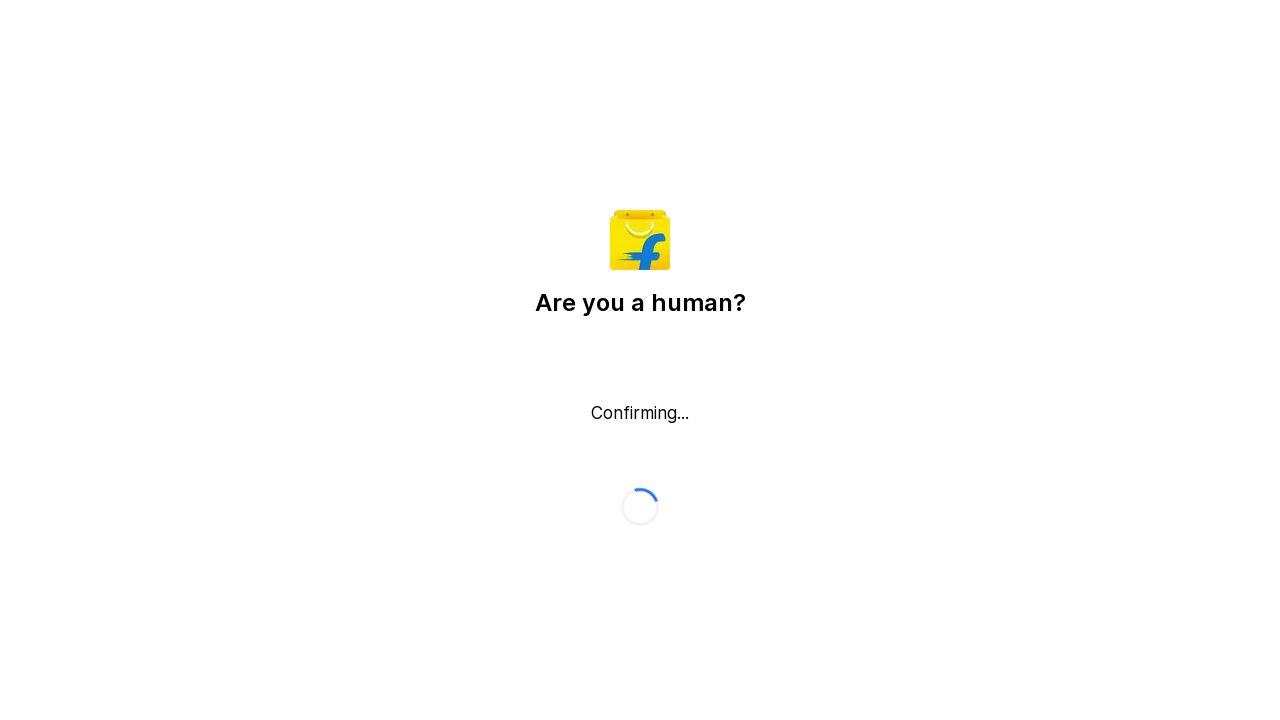

Set browser zoom level to 30% using JavaScript
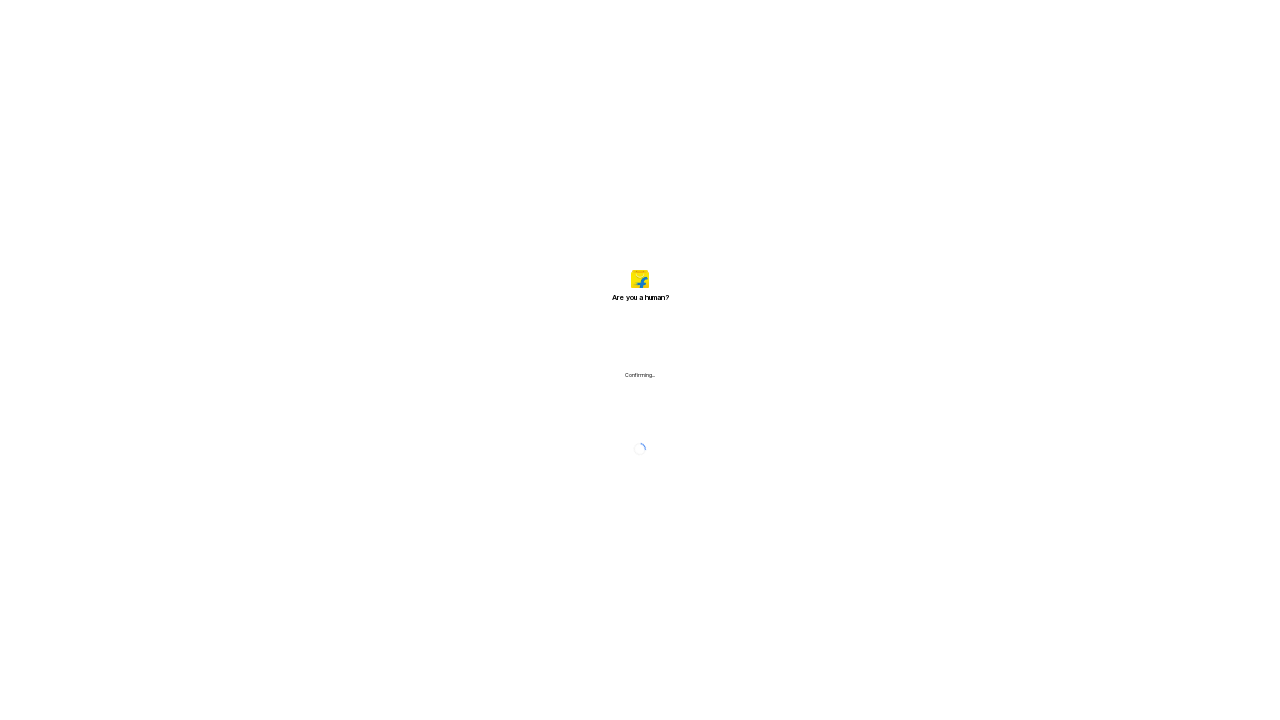

Waited 2 seconds for page to render with new zoom level
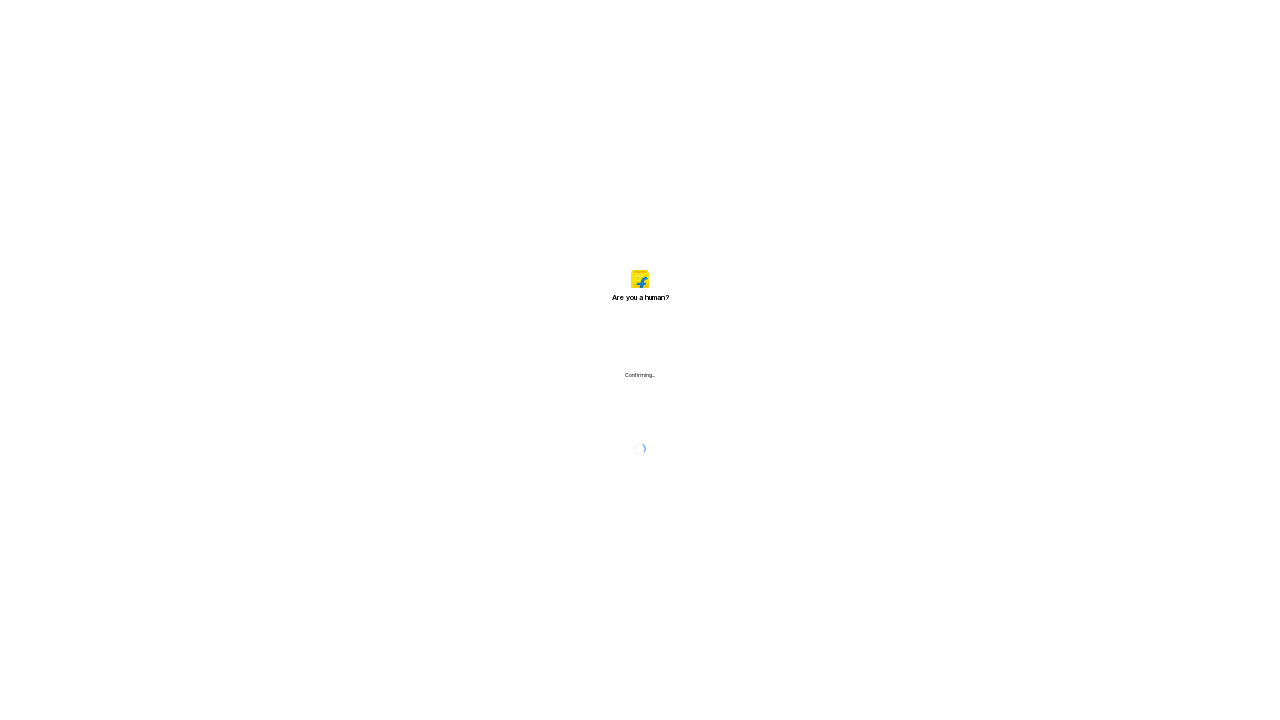

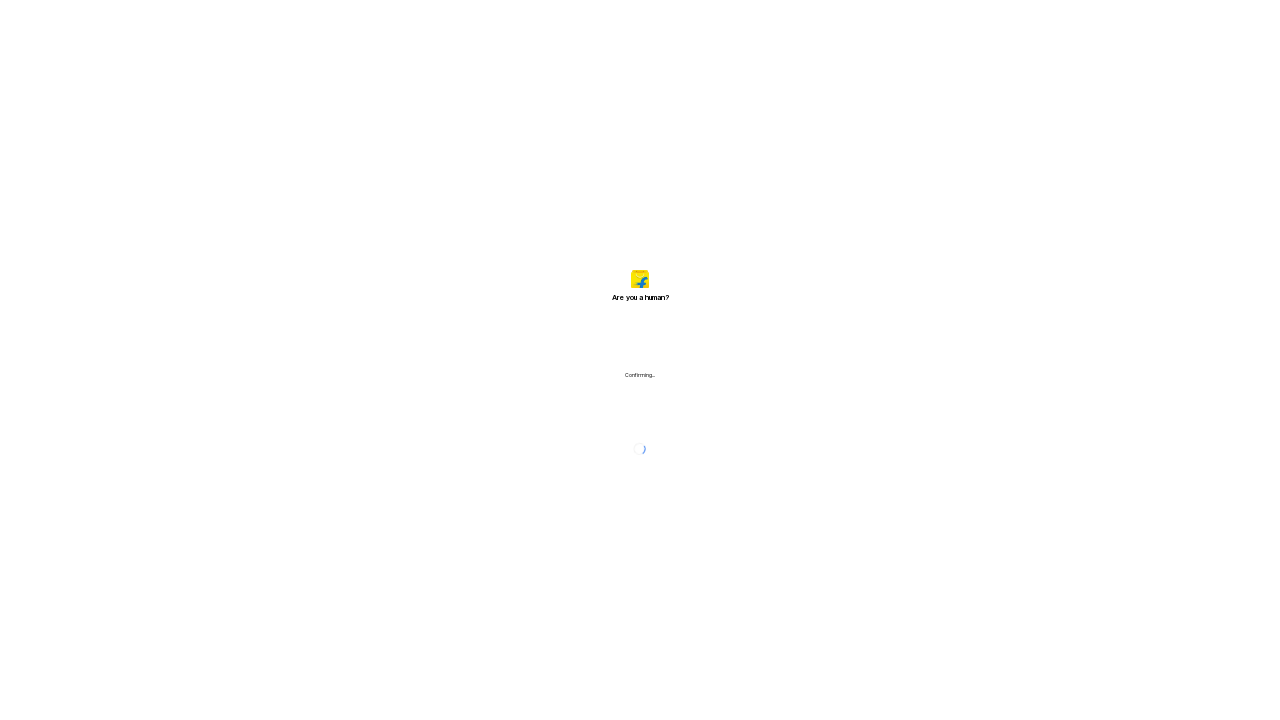